Tests date picker functionality by opening the date picker, selecting a specific month (June), year (2020), and day (8th) from the calendar widget.

Starting URL: https://demoqa.com/automation-practice-form

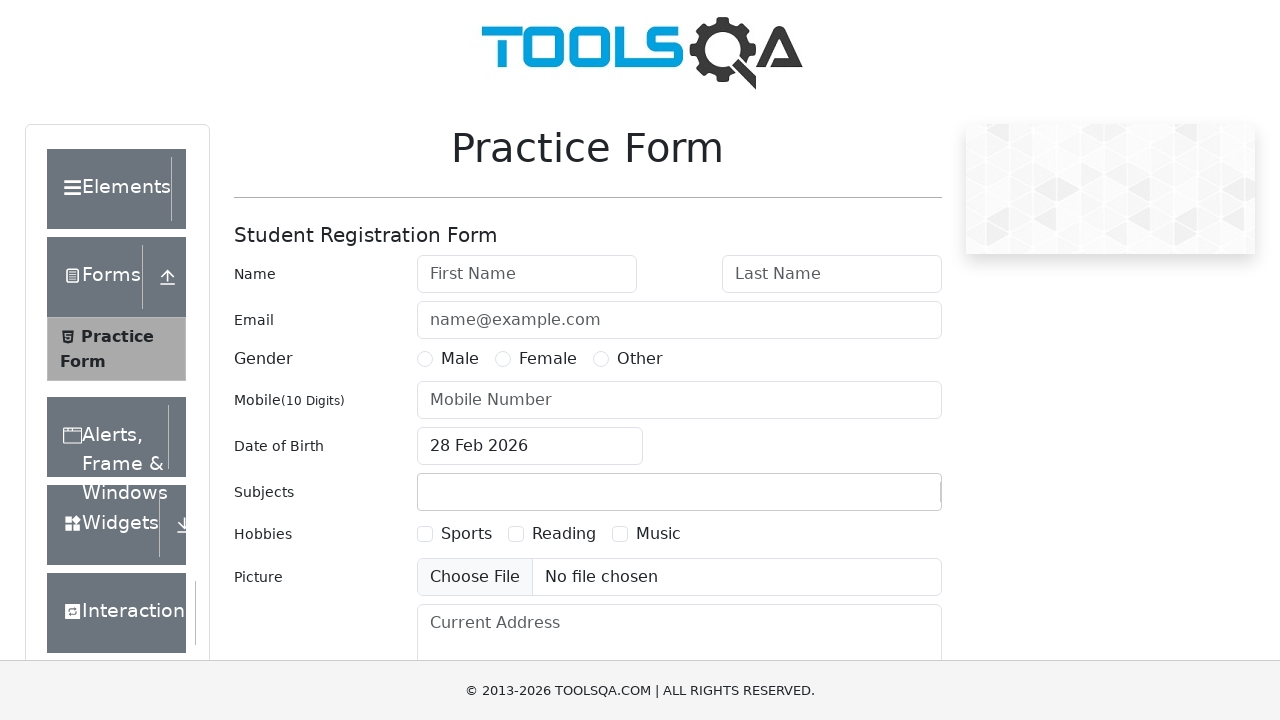

Clicked on date of birth input to open the date picker at (530, 446) on #dateOfBirthInput
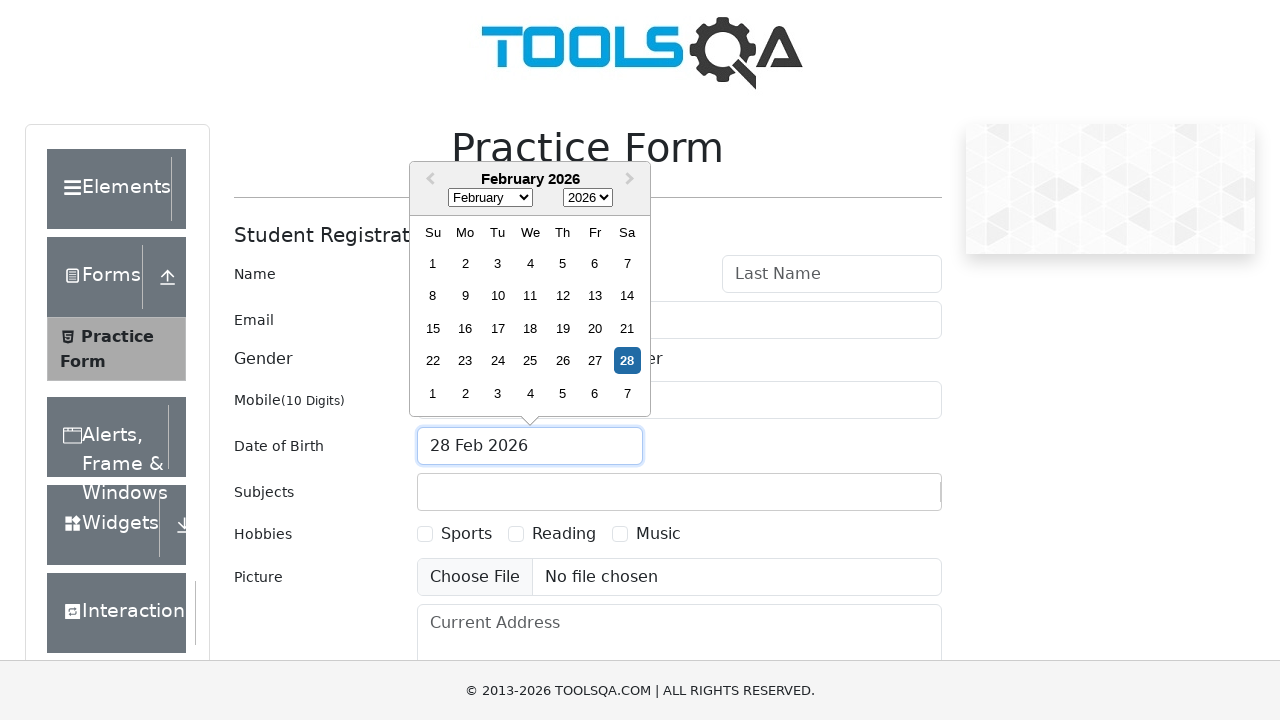

Selected June from month dropdown on select.react-datepicker__month-select
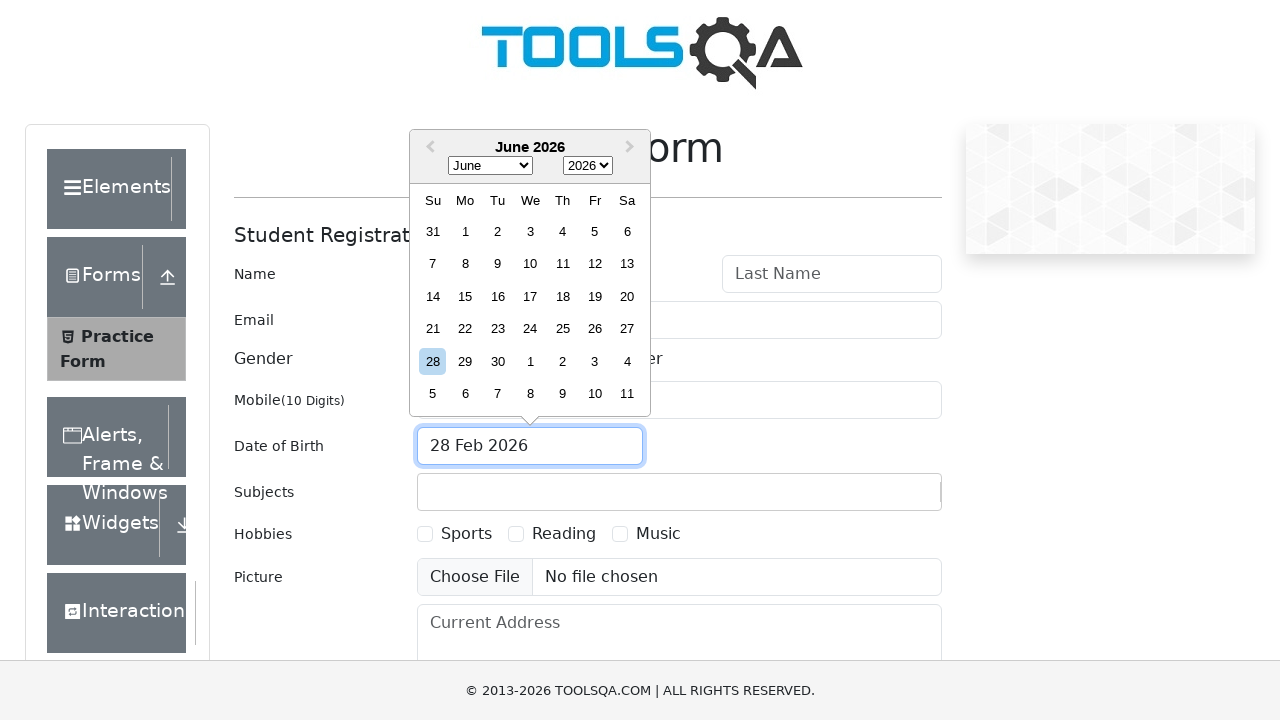

Selected 2020 from year dropdown on select.react-datepicker__year-select
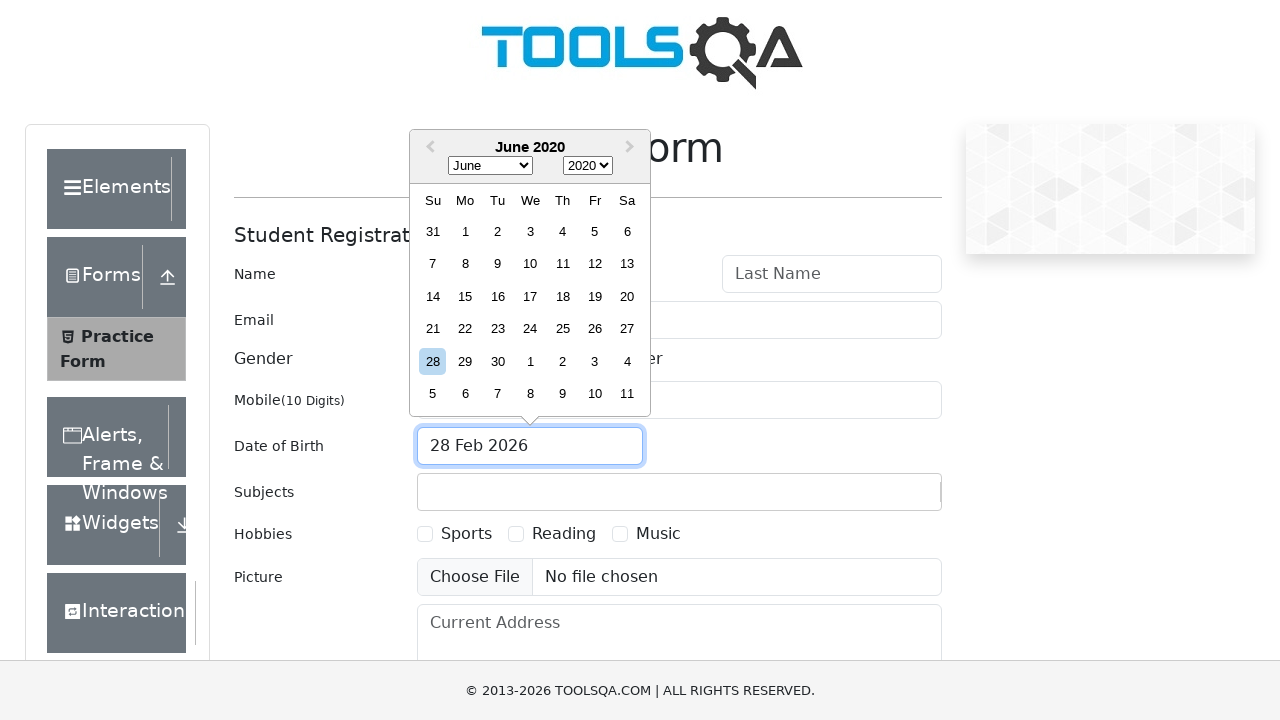

Clicked on the 8th day in the calendar at (465, 264) on div.react-datepicker__month div.react-datepicker__day:not(.react-datepicker__day
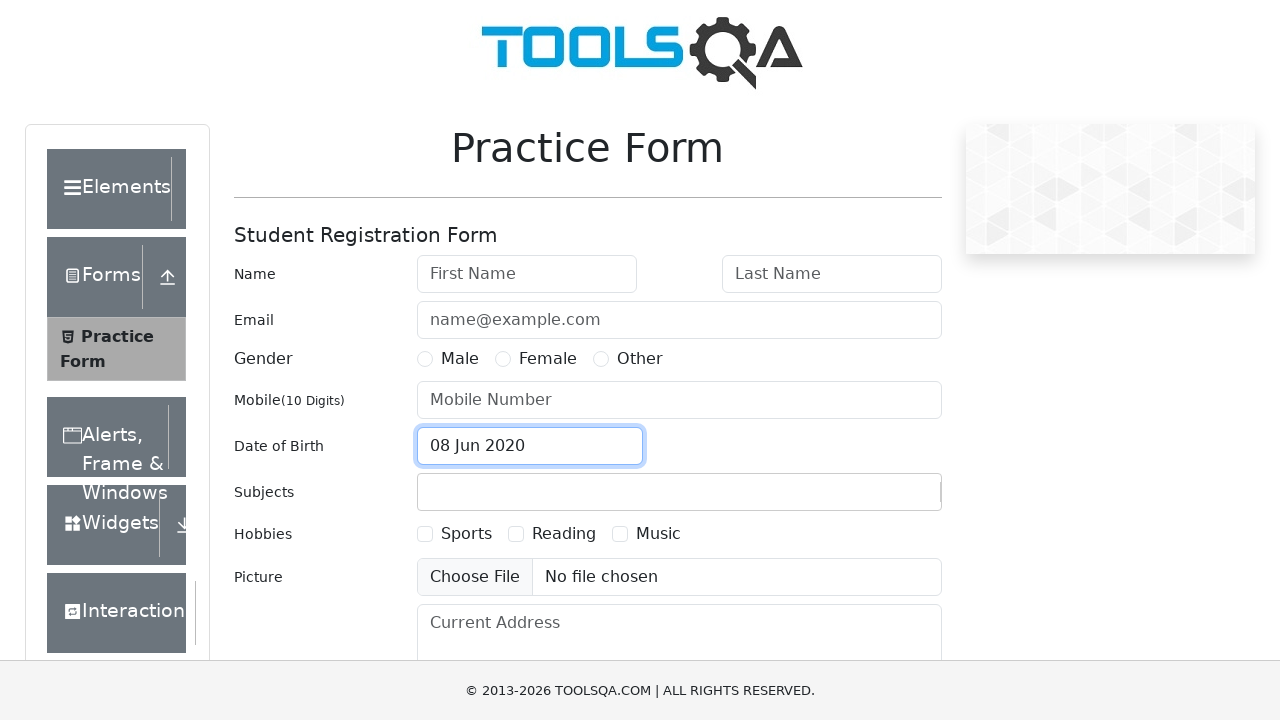

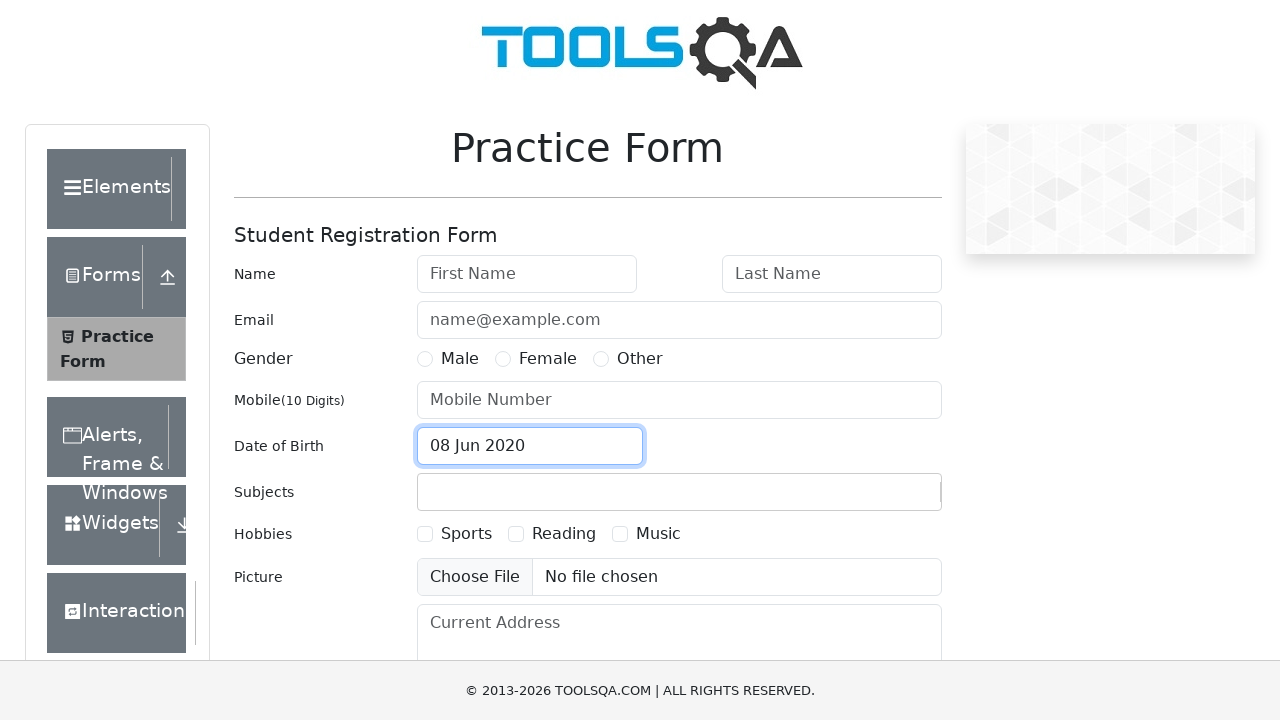